Tests the contact form functionality by filling out all fields (name, email, address, phone, subject, message) and submitting the form.

Starting URL: https://symonstorozhenko.wixsite.com/website-1

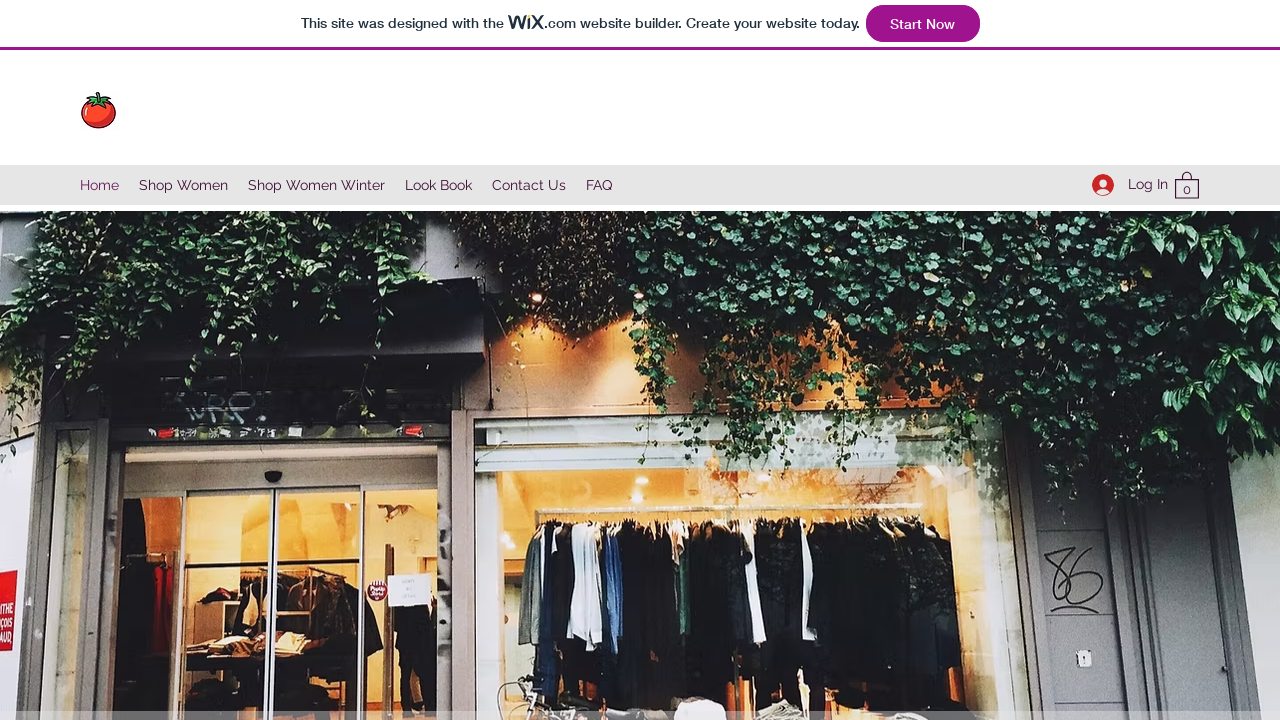

Clicked on Contact Us link at (529, 185) on internal:role=link[name="Contact Us"i]
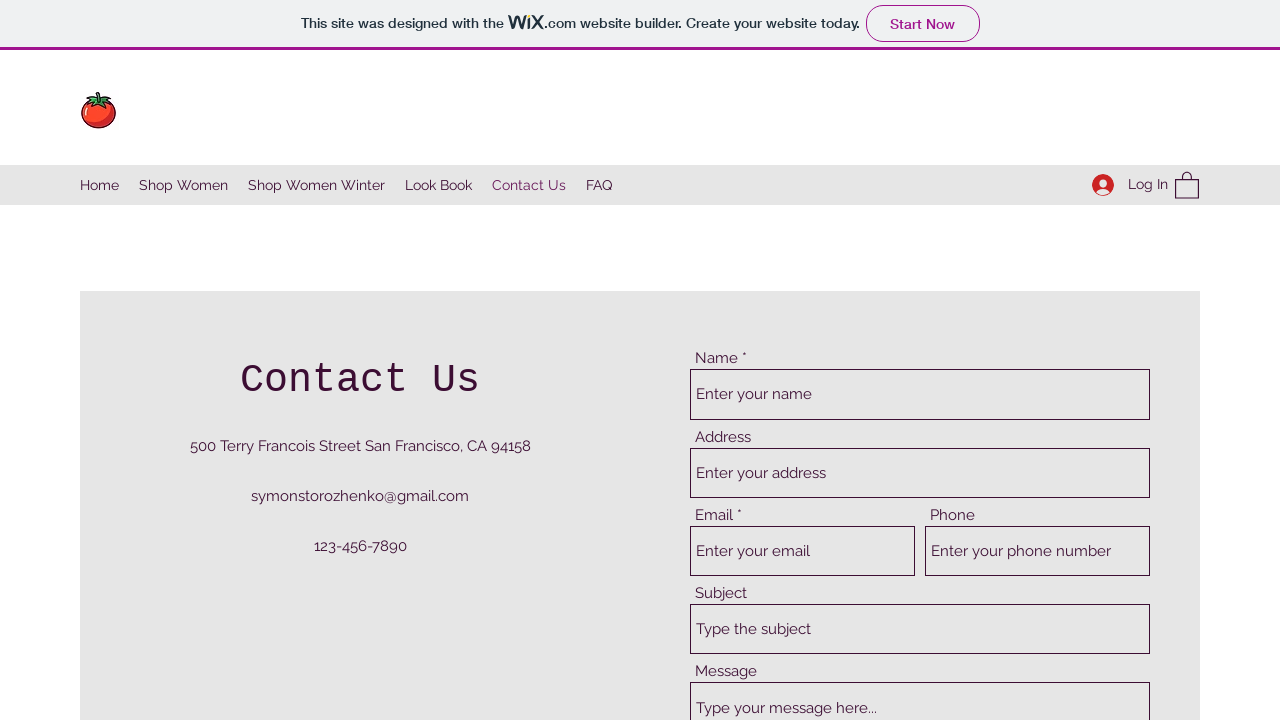

Clicked on name field at (920, 394) on internal:attr=[placeholder="Enter your name"i]
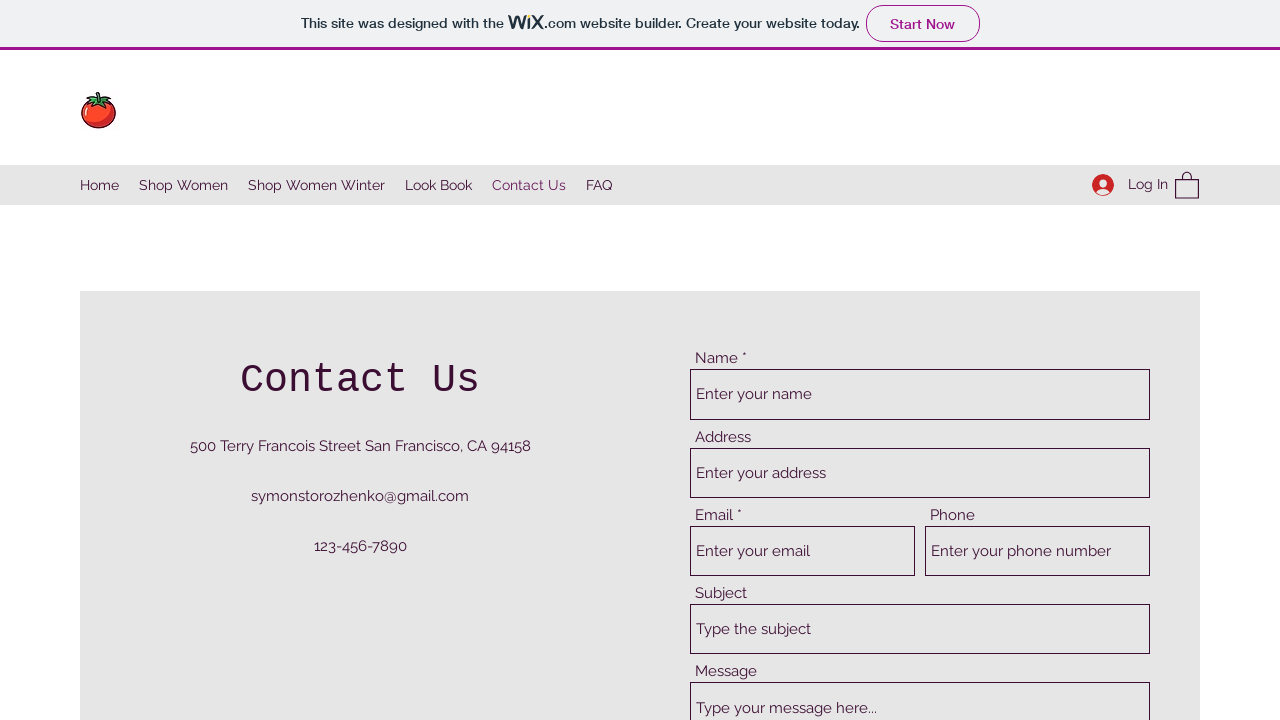

Filled name field with 'Ahad' on internal:attr=[placeholder="Enter your name"i]
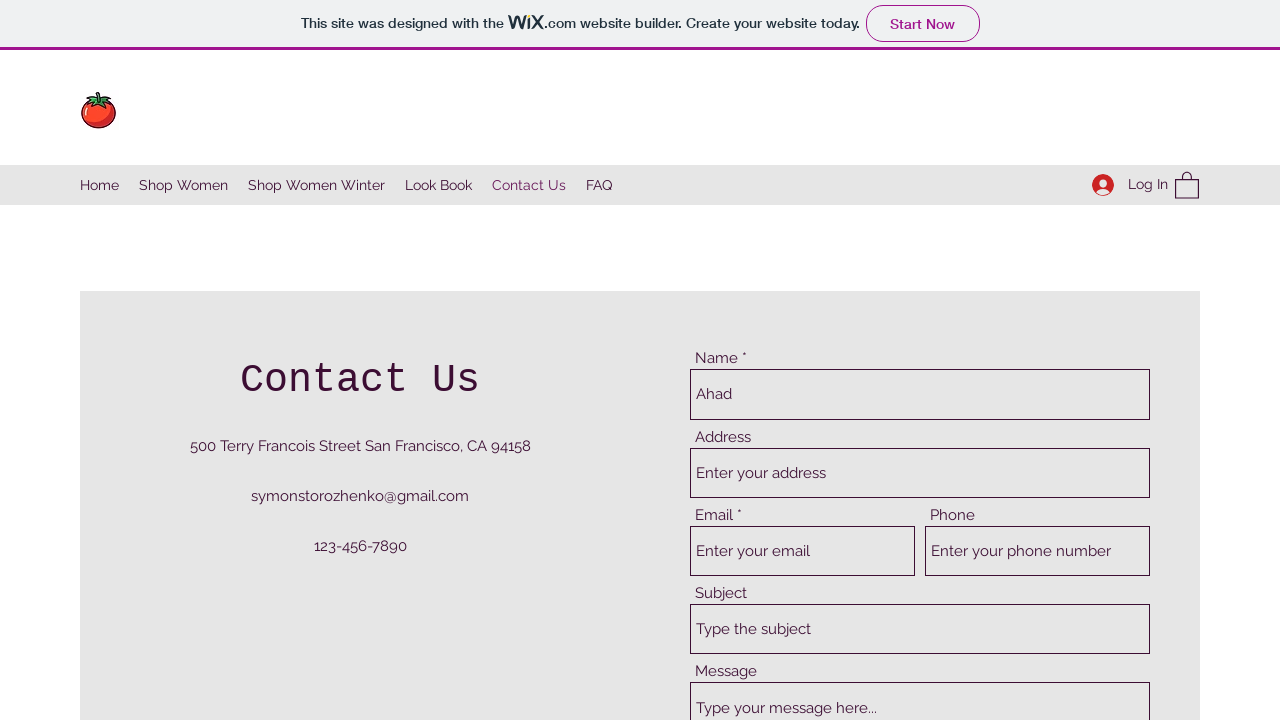

Pressed Tab to move to next field on internal:attr=[placeholder="Enter your name"i]
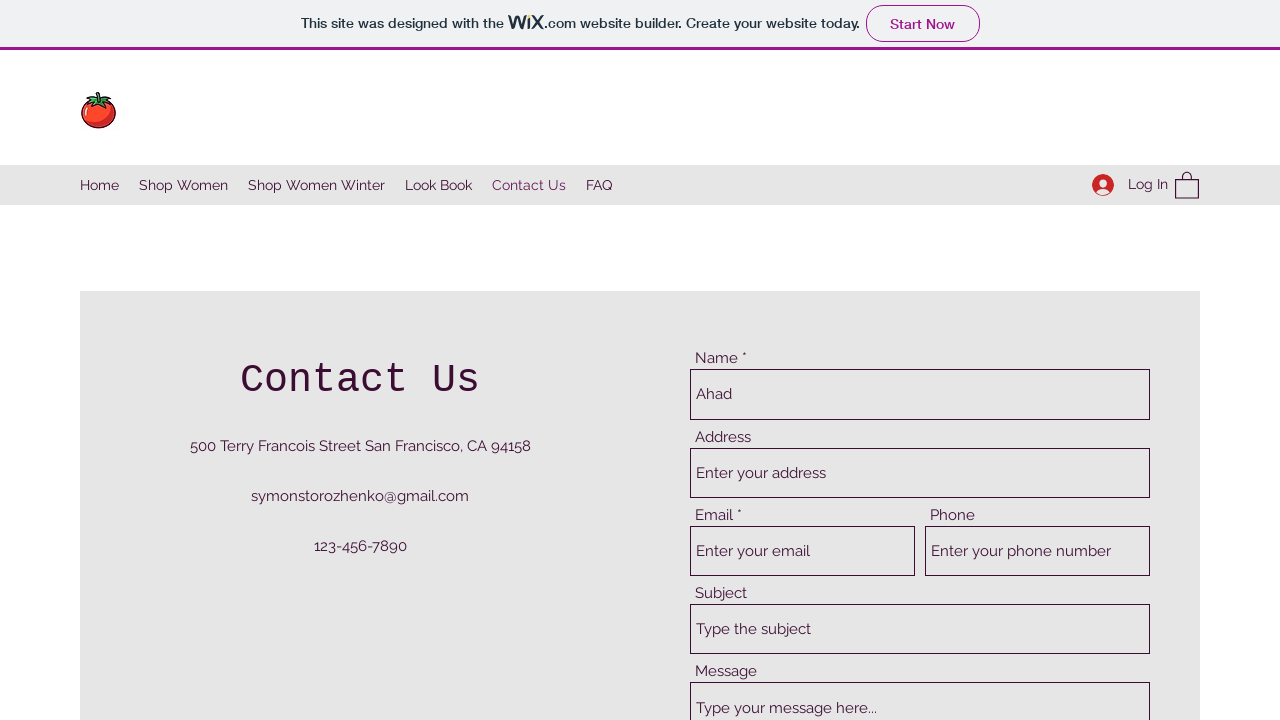

Filled address field with email 'ahada123@gmail.com' on internal:attr=[placeholder="Enter your address"i]
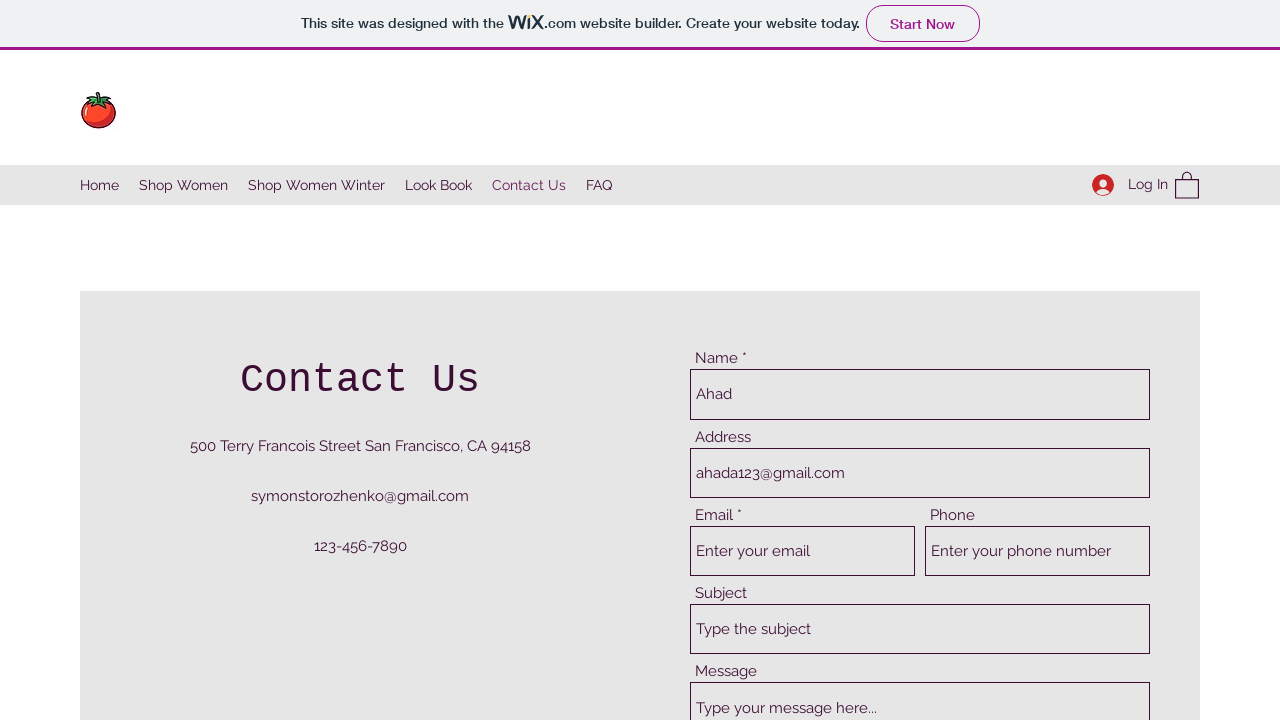

Pressed Tab to move to next field on internal:attr=[placeholder="Enter your address"i]
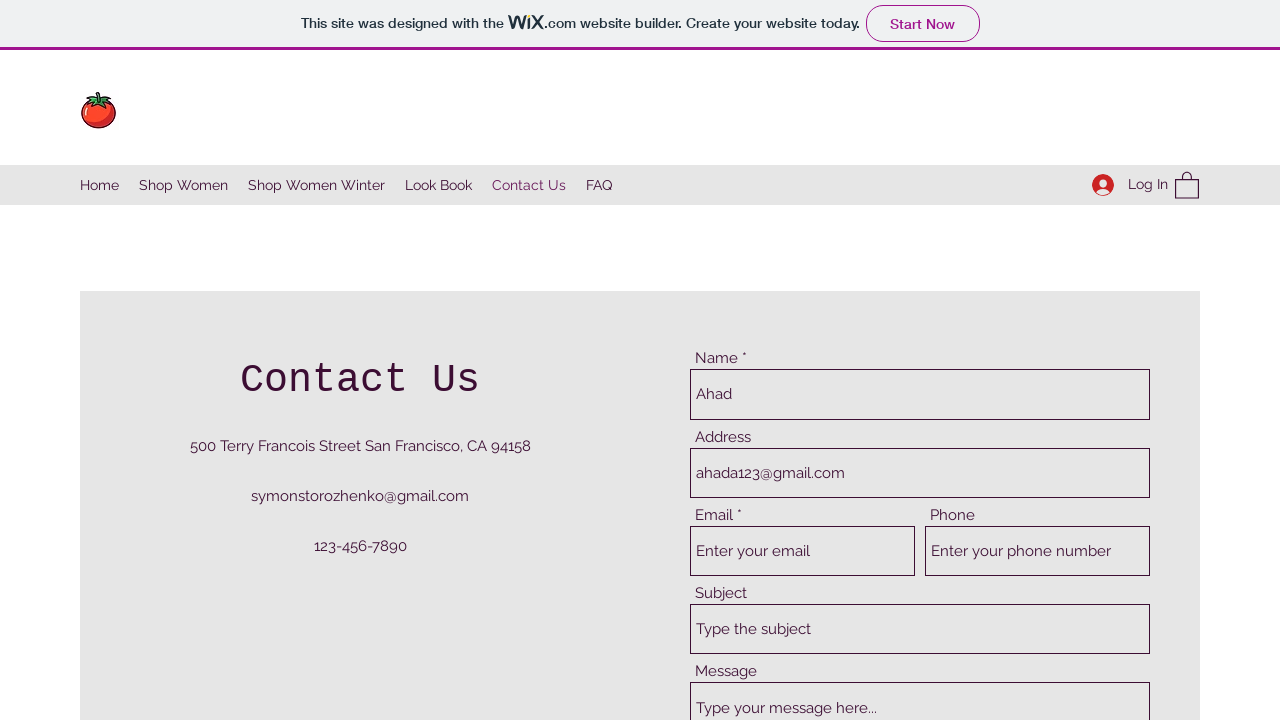

Filled email field with 'ahada123@gmail.com' on internal:attr=[placeholder="Enter your email"i]
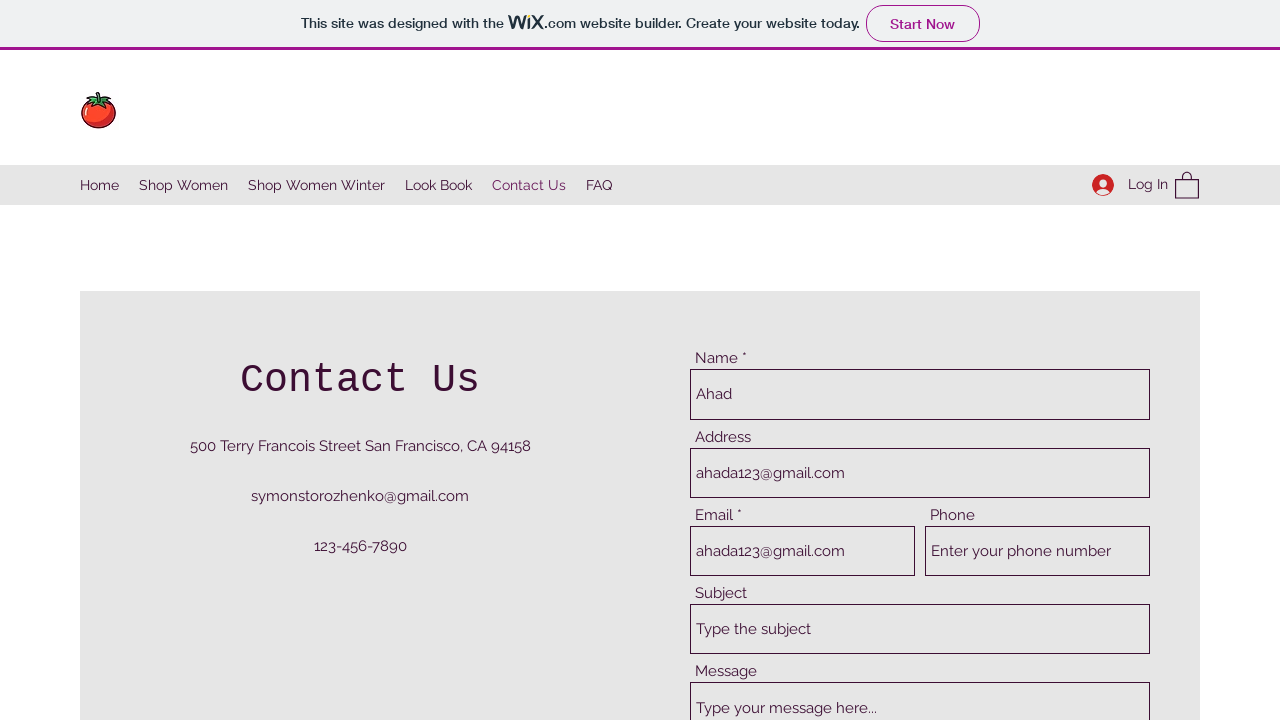

Clicked on address field at (920, 473) on internal:attr=[placeholder="Enter your address"i]
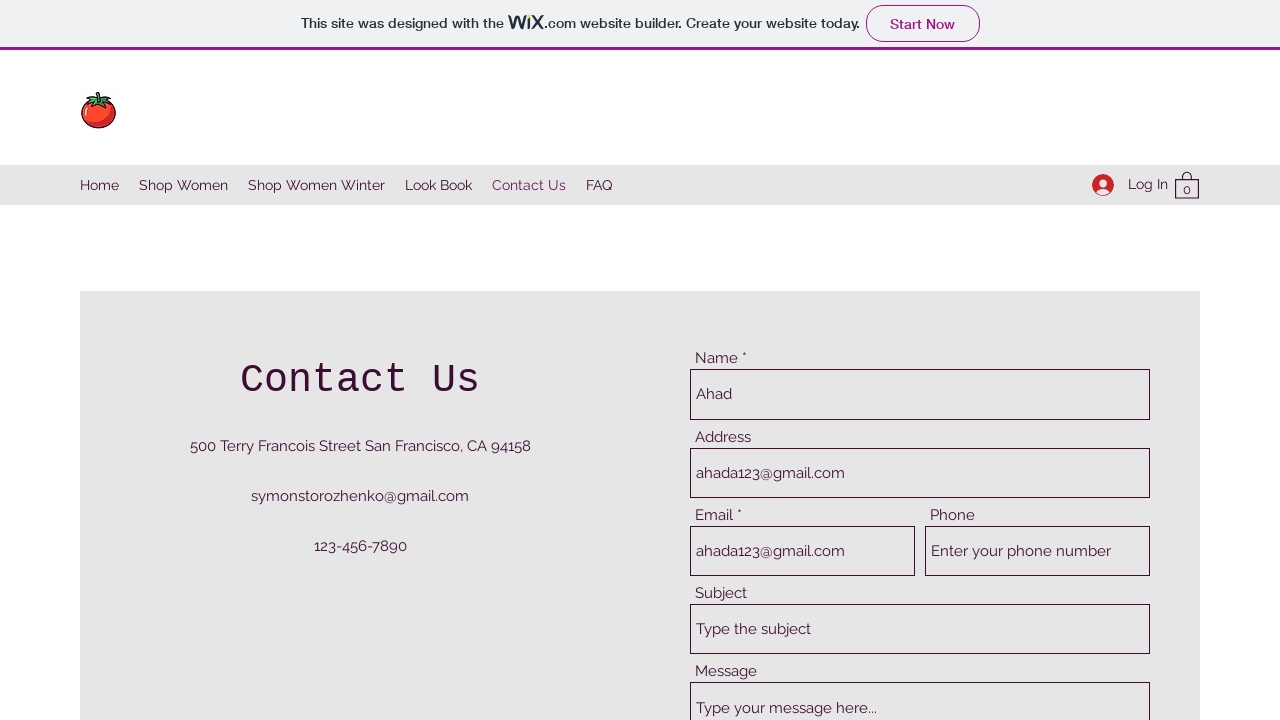

Filled address field with '12str 77 address' on internal:attr=[placeholder="Enter your address"i]
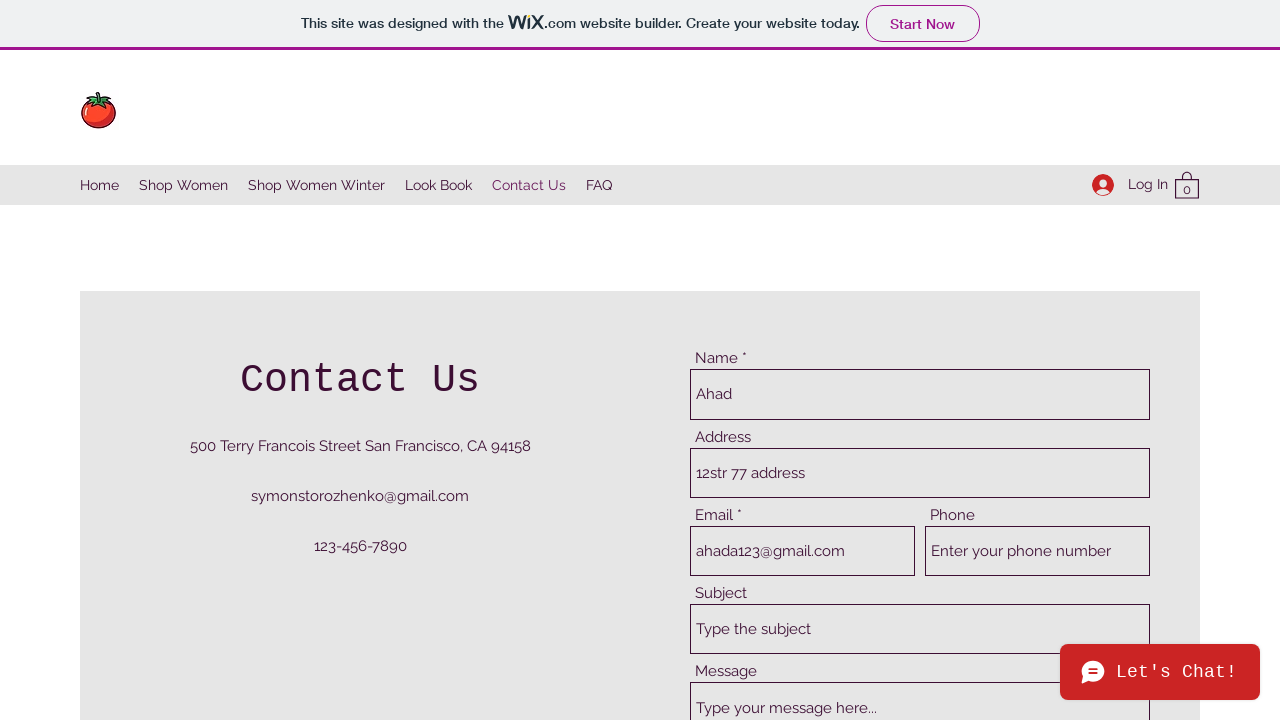

Clicked on phone number field at (1038, 551) on internal:attr=[placeholder="Enter your phone number"i]
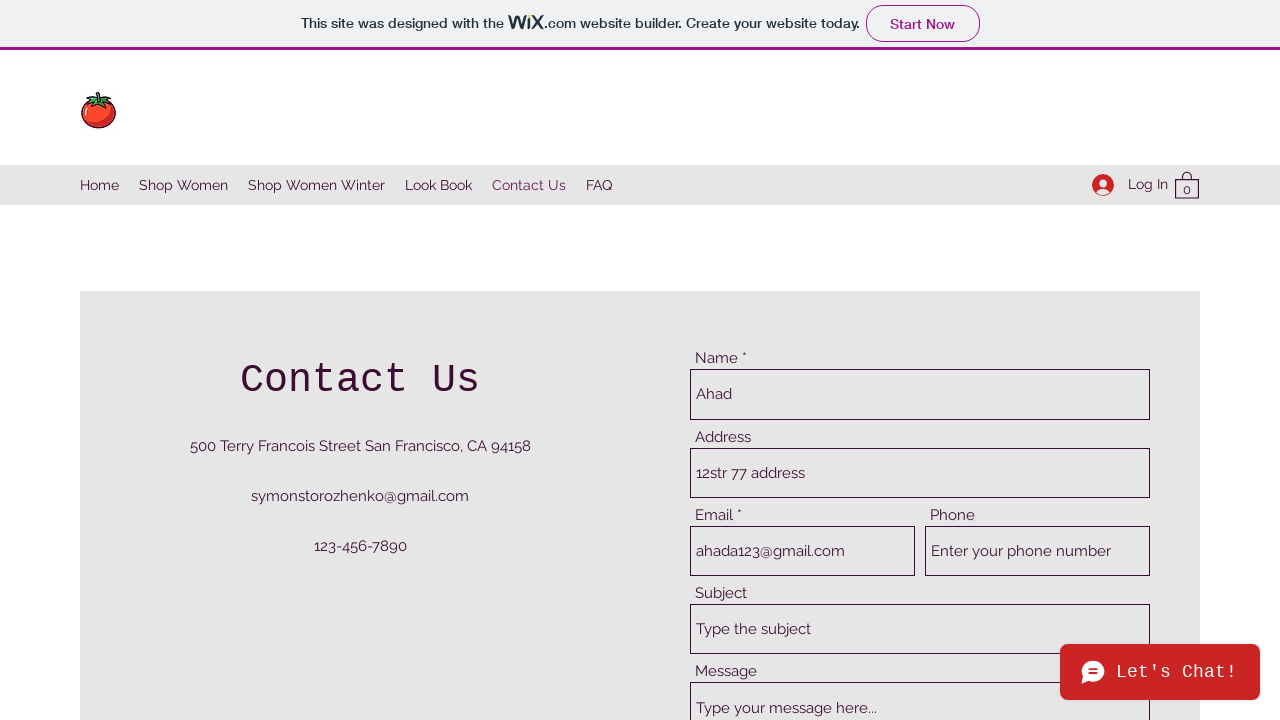

Filled phone number field with '12345887654' on internal:attr=[placeholder="Enter your phone number"i]
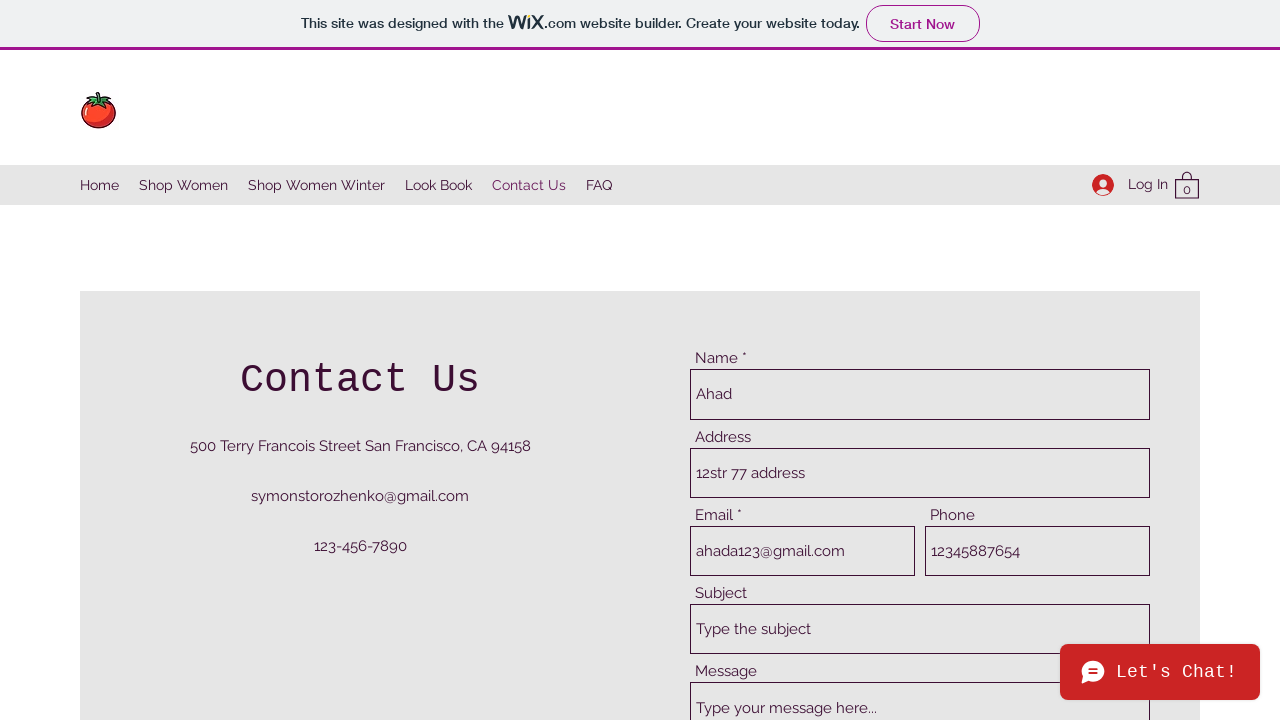

Clicked on subject field at (920, 629) on internal:attr=[placeholder="Type the subject"i]
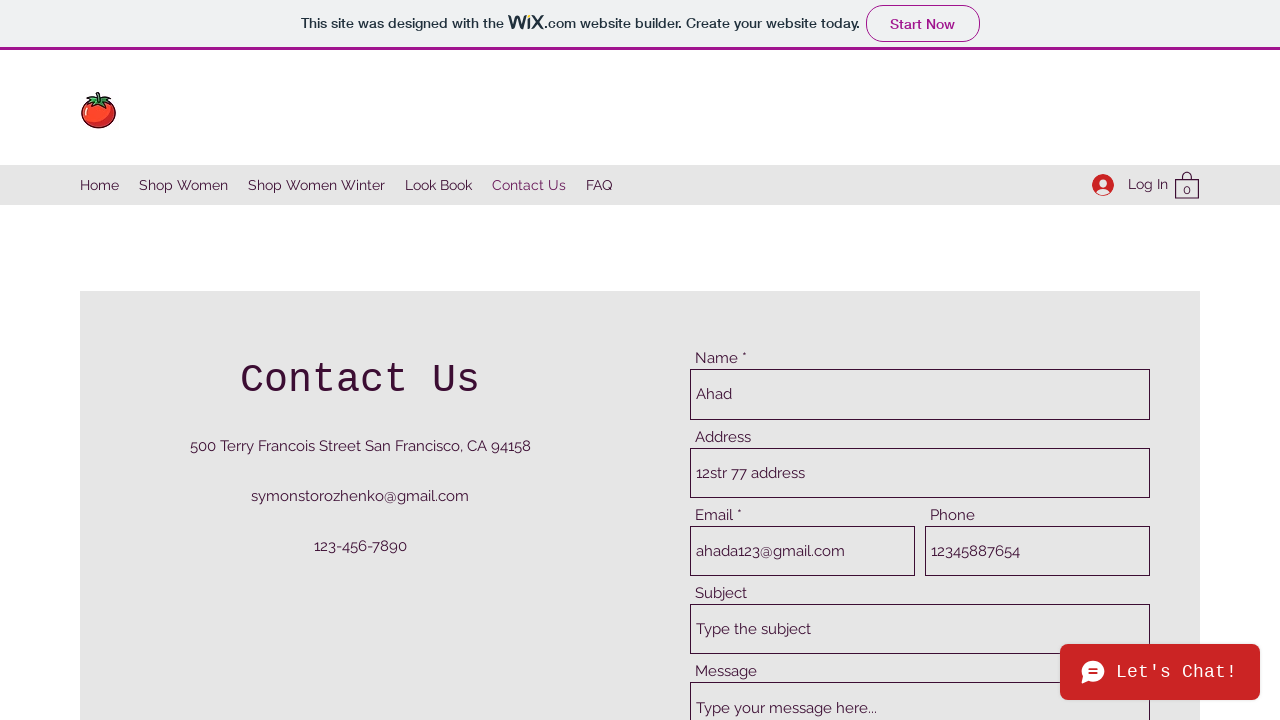

Filled subject field with 'dummy subject' on internal:attr=[placeholder="Type the subject"i]
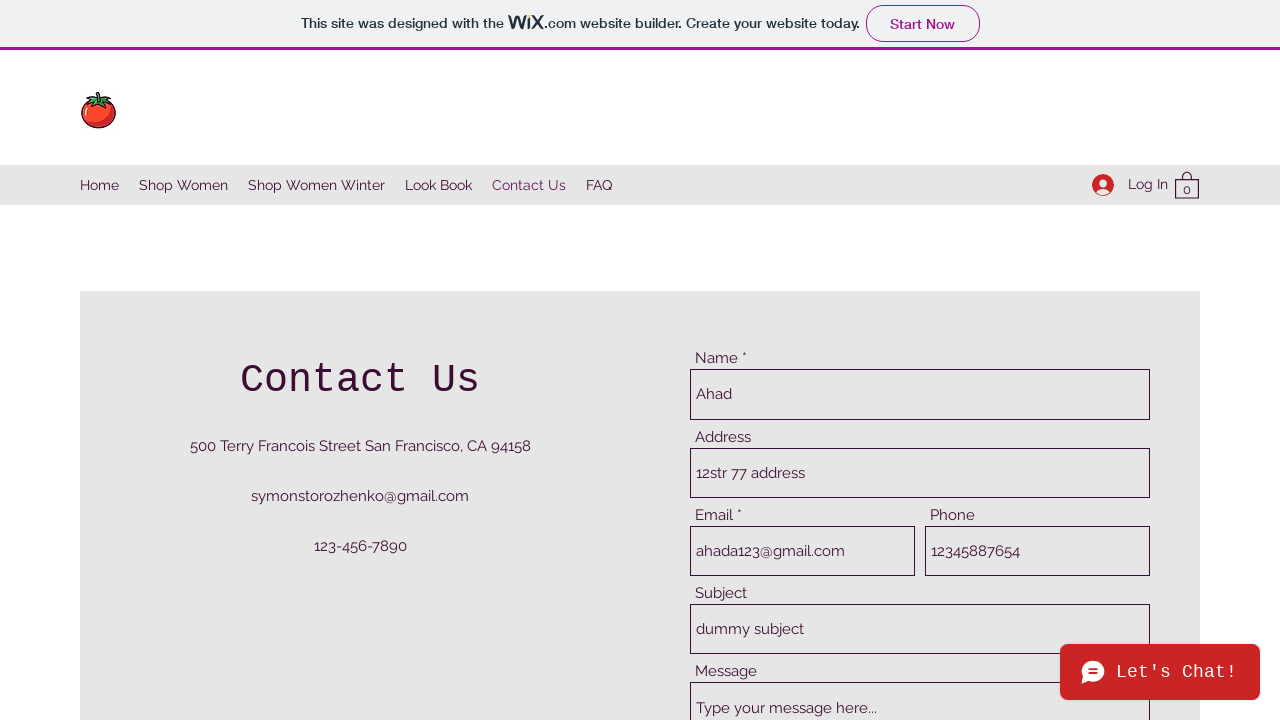

Clicked on message field at (920, 658) on internal:attr=[placeholder="Type your message here..."i]
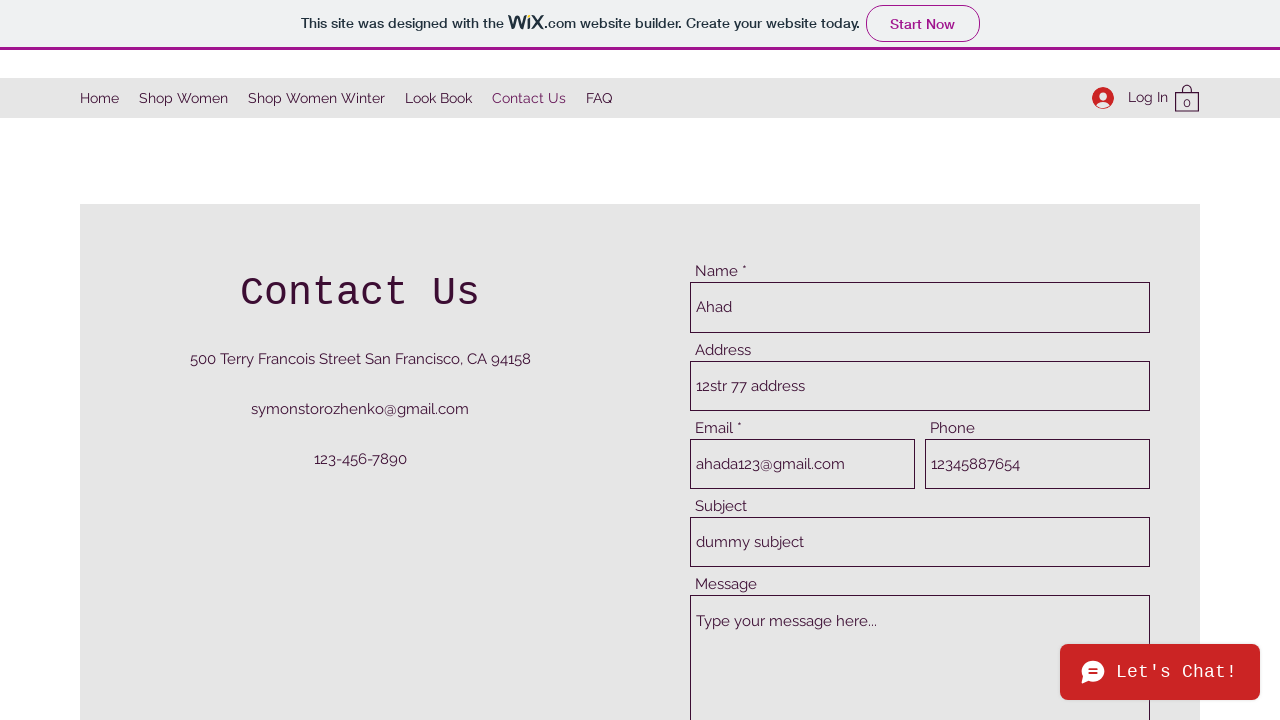

Filled message field with 'here is a message' on internal:attr=[placeholder="Type your message here..."i]
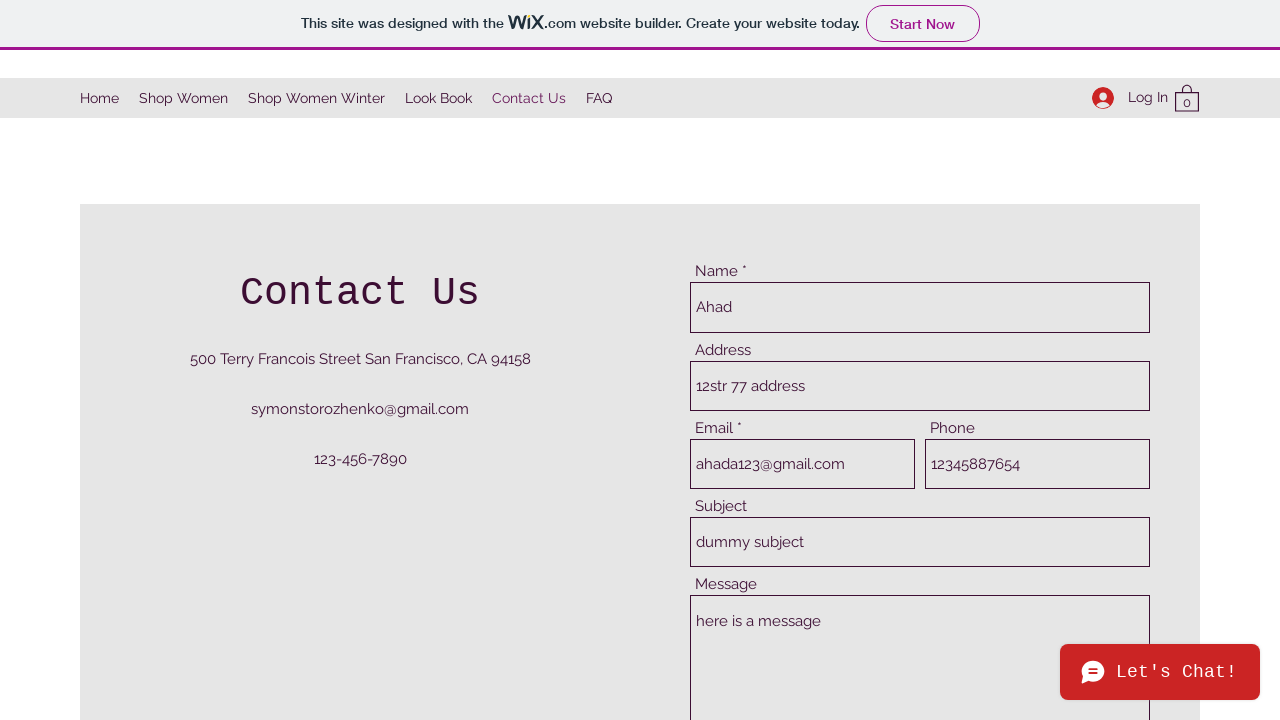

Clicked submit button to submit the contact form at (1079, 360) on internal:testid=[data-testid="buttonElement"s]
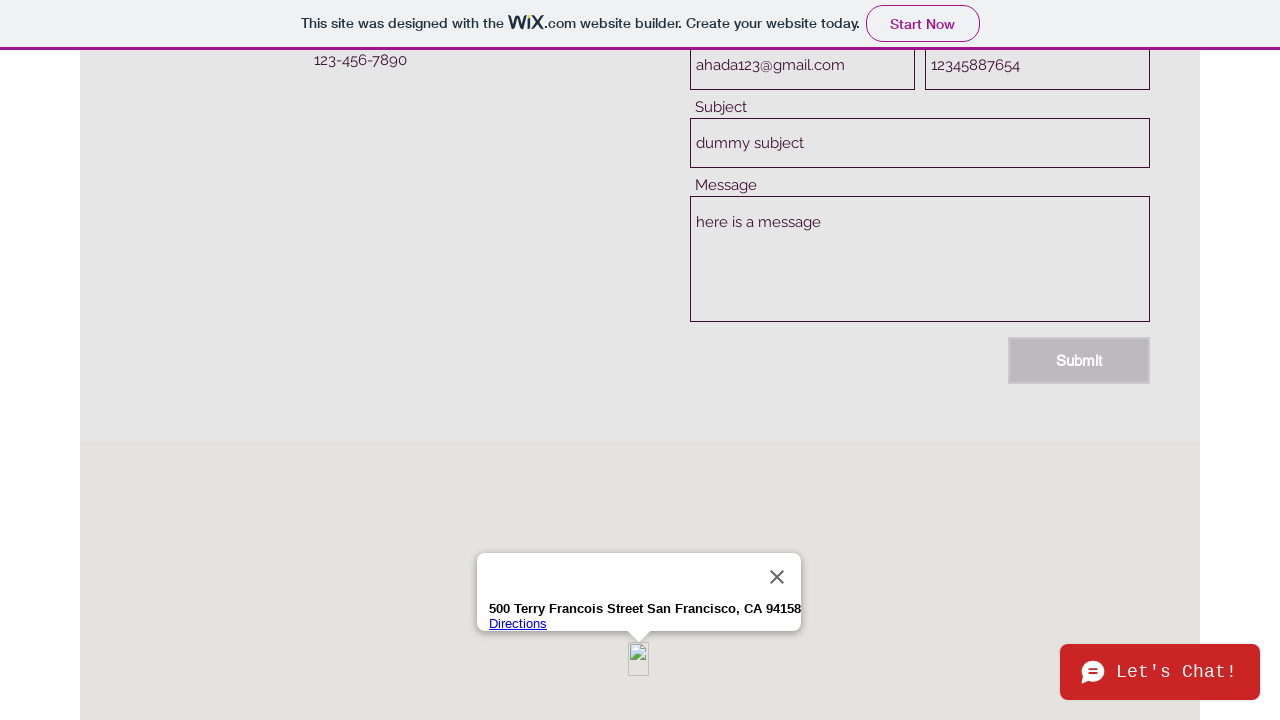

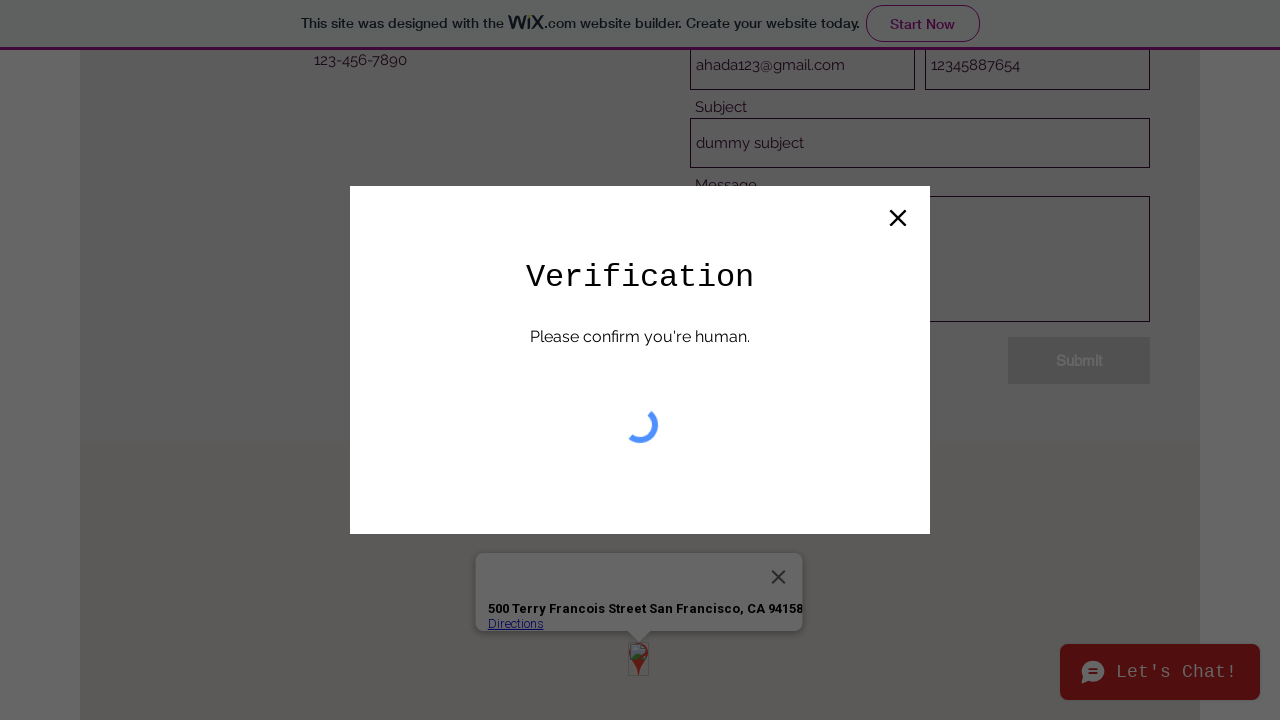